Tests prompt dialog handling by clicking a button that triggers a prompt box, entering a name, accepting it, and verifying the personalized greeting message.

Starting URL: https://testautomationpractice.blogspot.com/

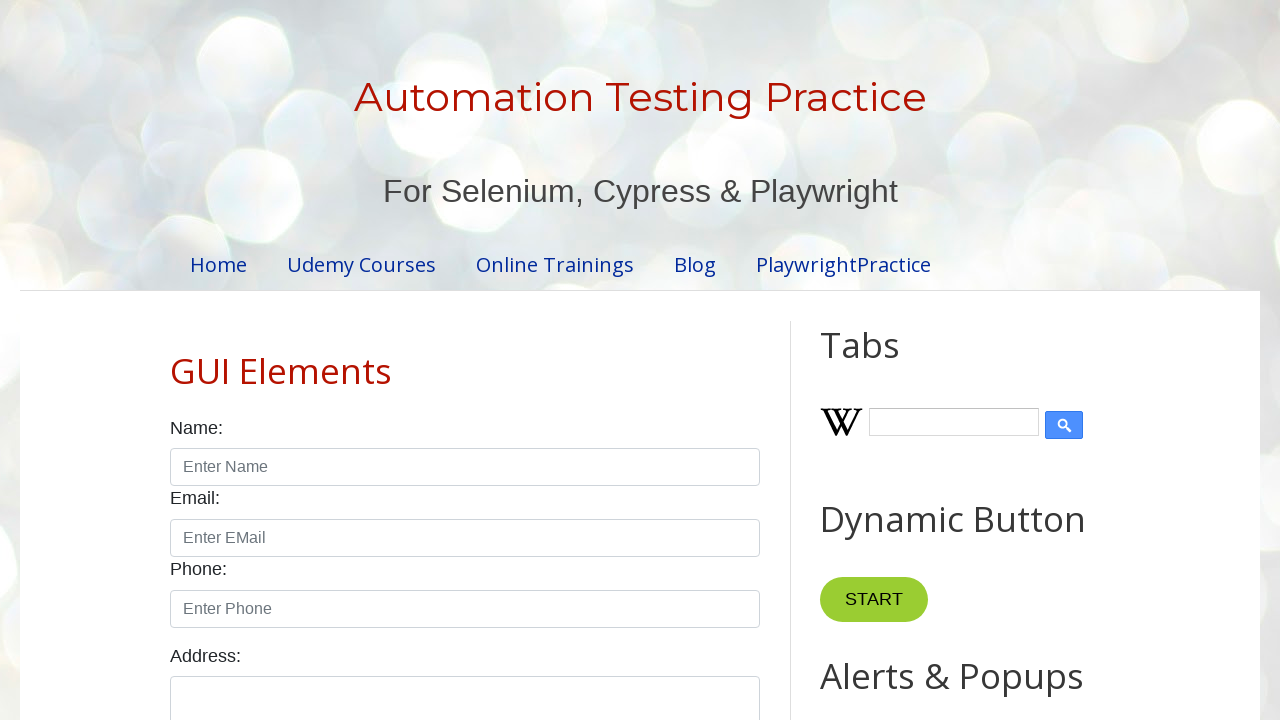

Set up dialog handler to accept prompt with 'Marcus'
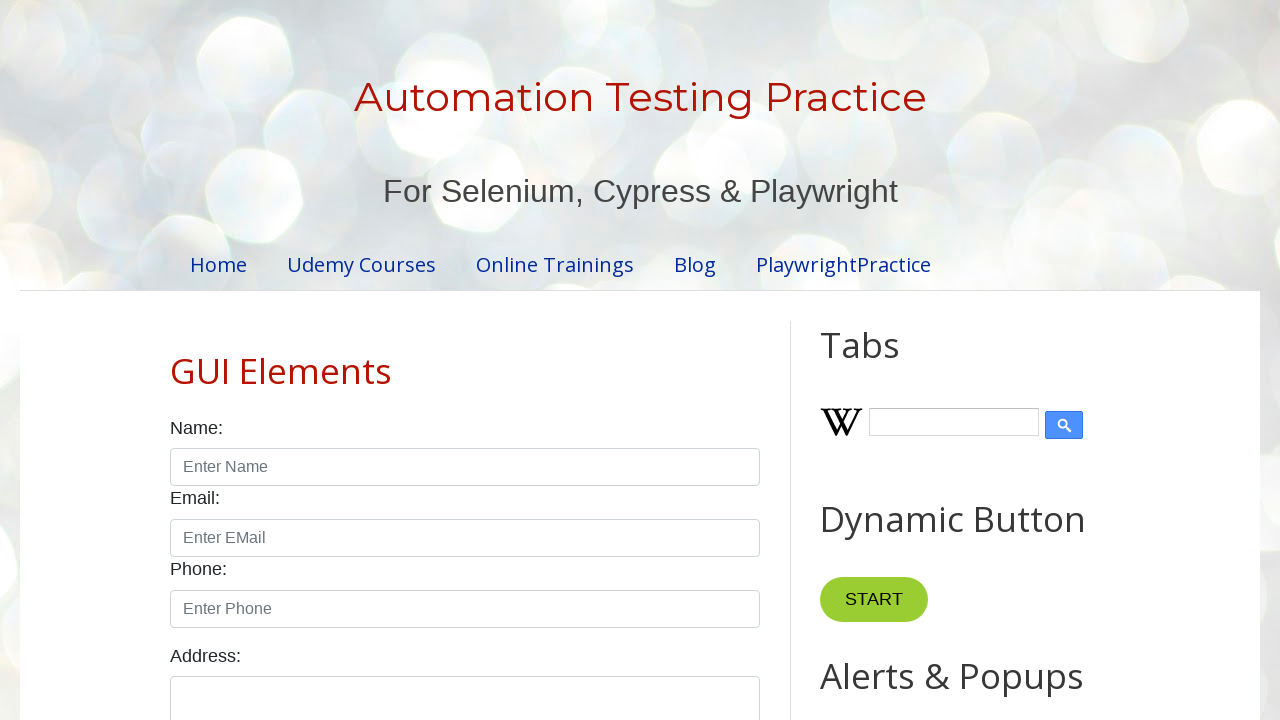

Clicked prompt button to trigger dialog at (890, 360) on xpath=//button[@id='promptBtn']
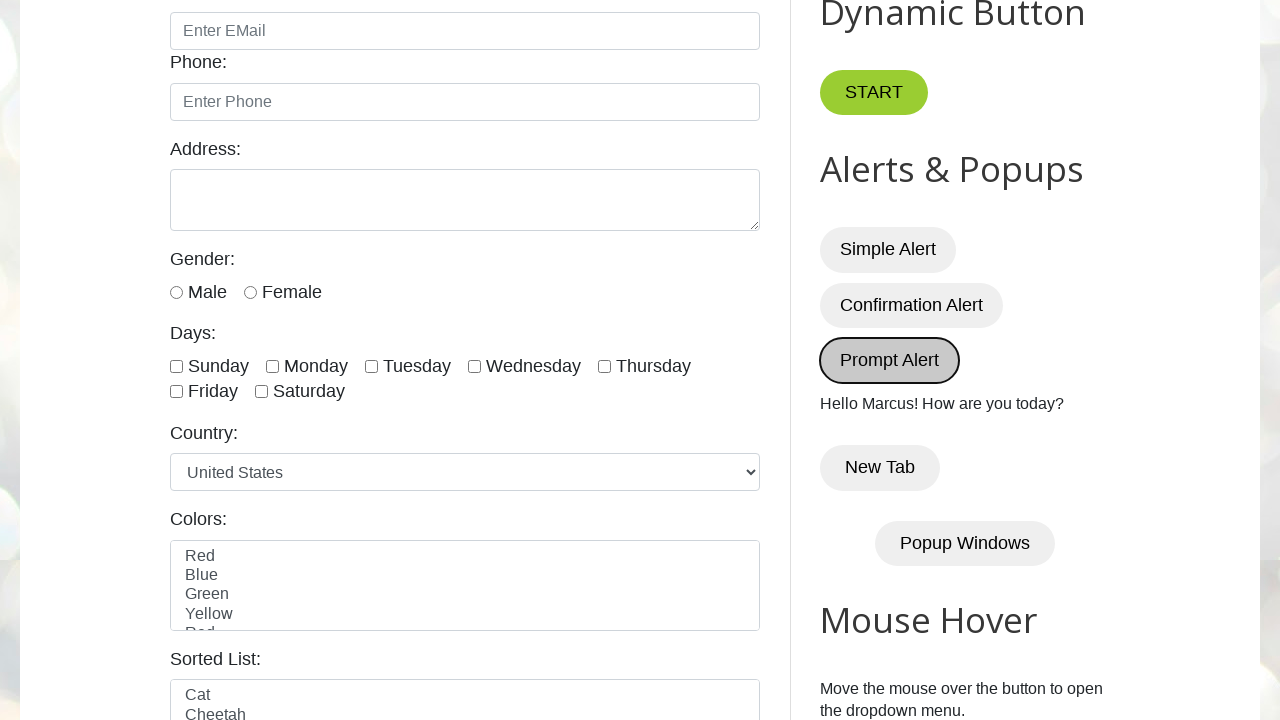

Waited for result message to appear after accepting prompt
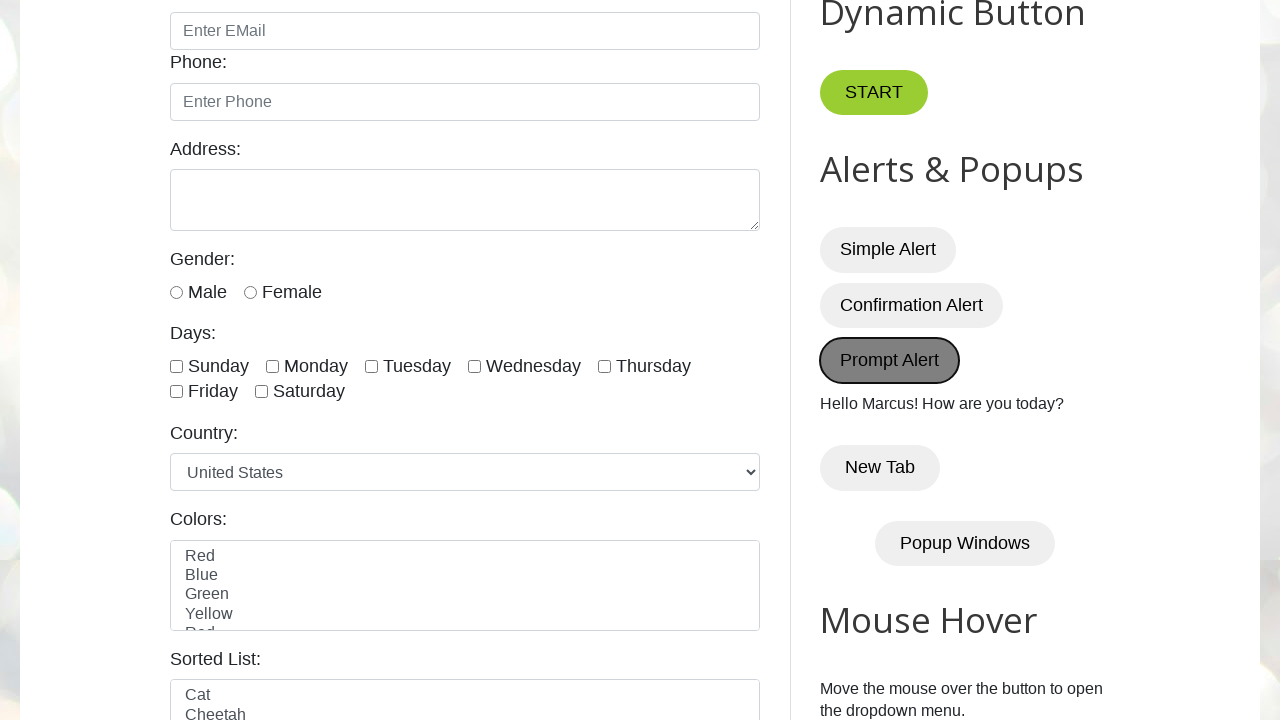

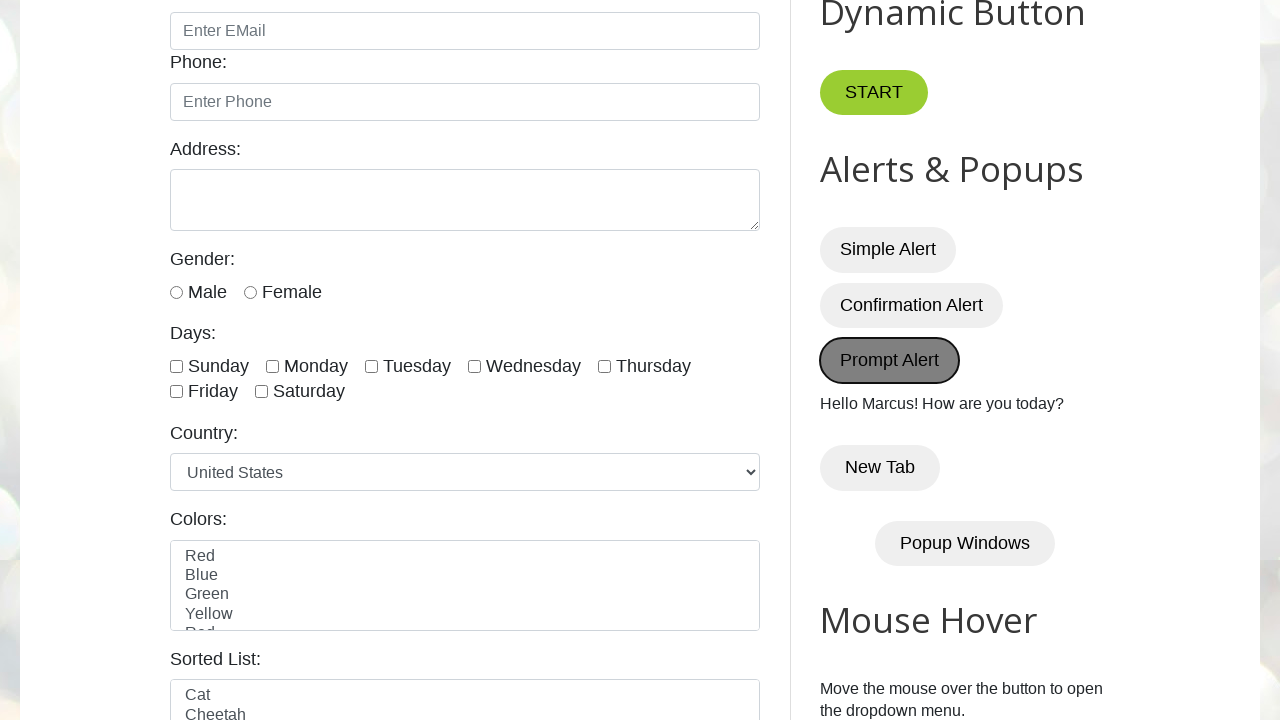